Navigates to the Hudl landing page and verifies the URL is correct

Starting URL: https://www.hudl.com/

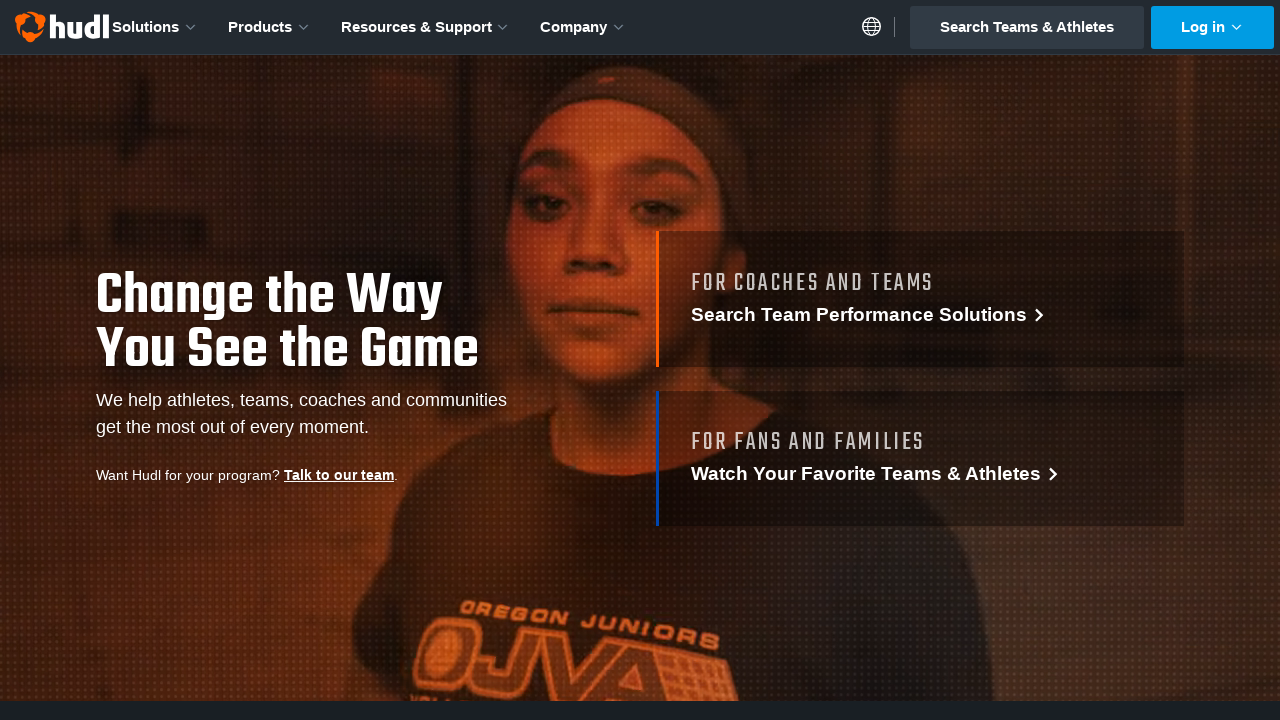

Waited for page DOM to be fully loaded
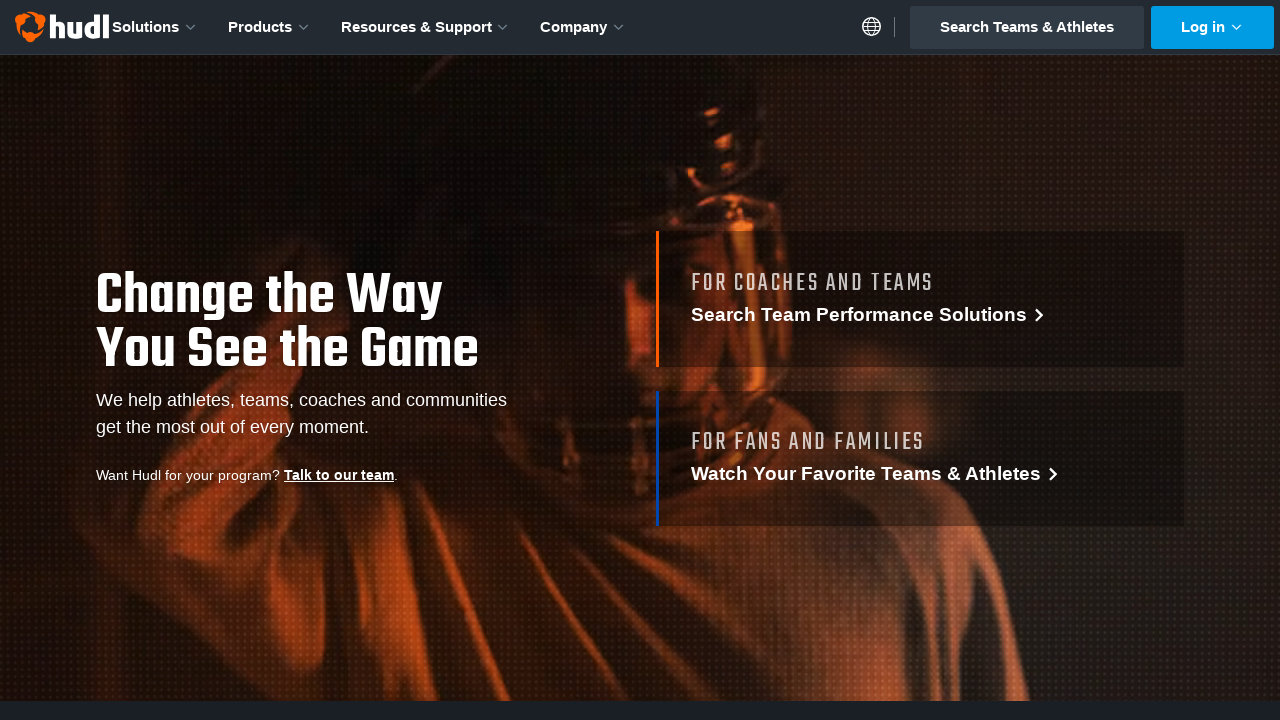

Verified URL is correct: https://www.hudl.com/
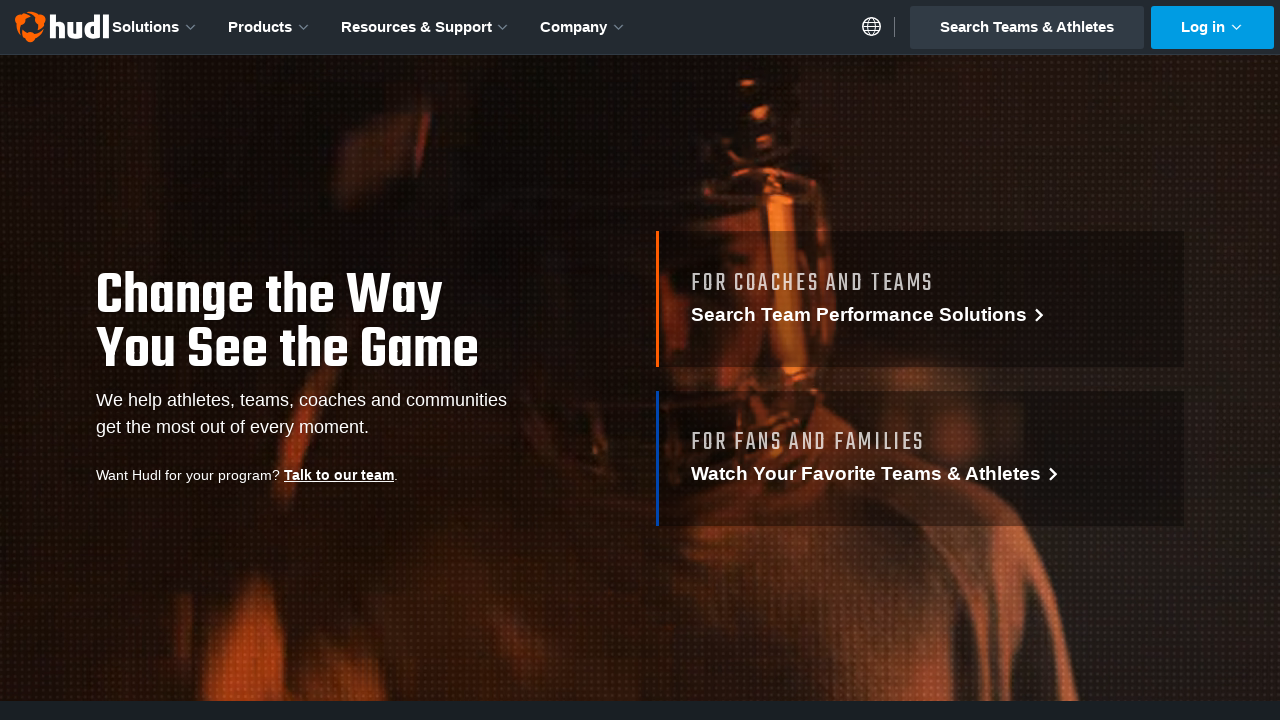

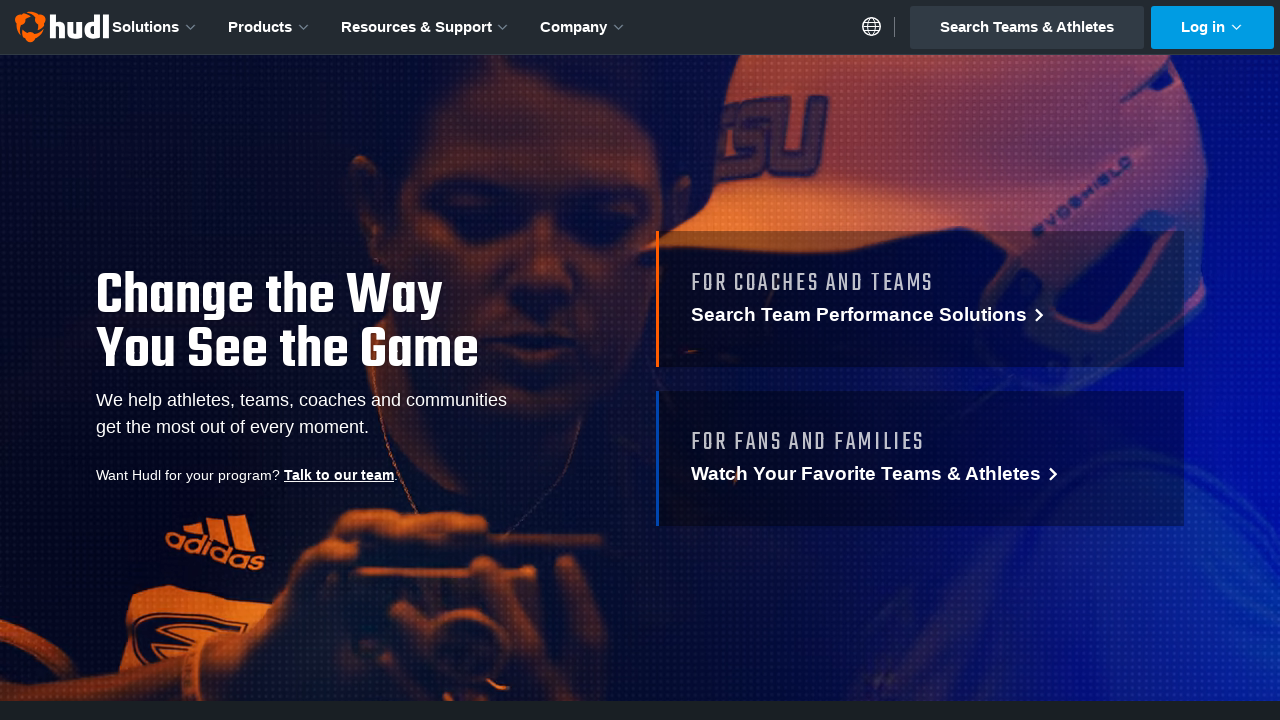